Tests checkbox interaction with various wait strategies including clicking a checkbox element twice

Starting URL: https://the-internet.herokuapp.com/checkboxes

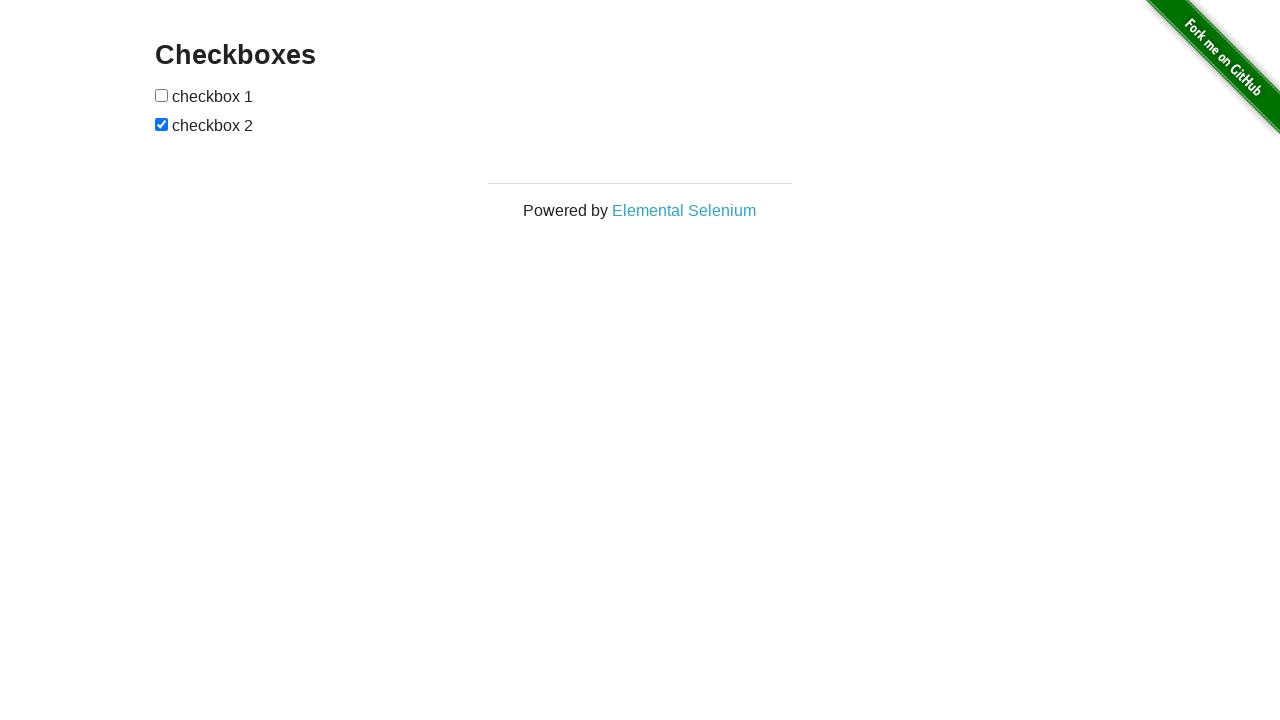

Clicked the first checkbox element at (162, 95) on input[type='checkbox'] >> nth=0
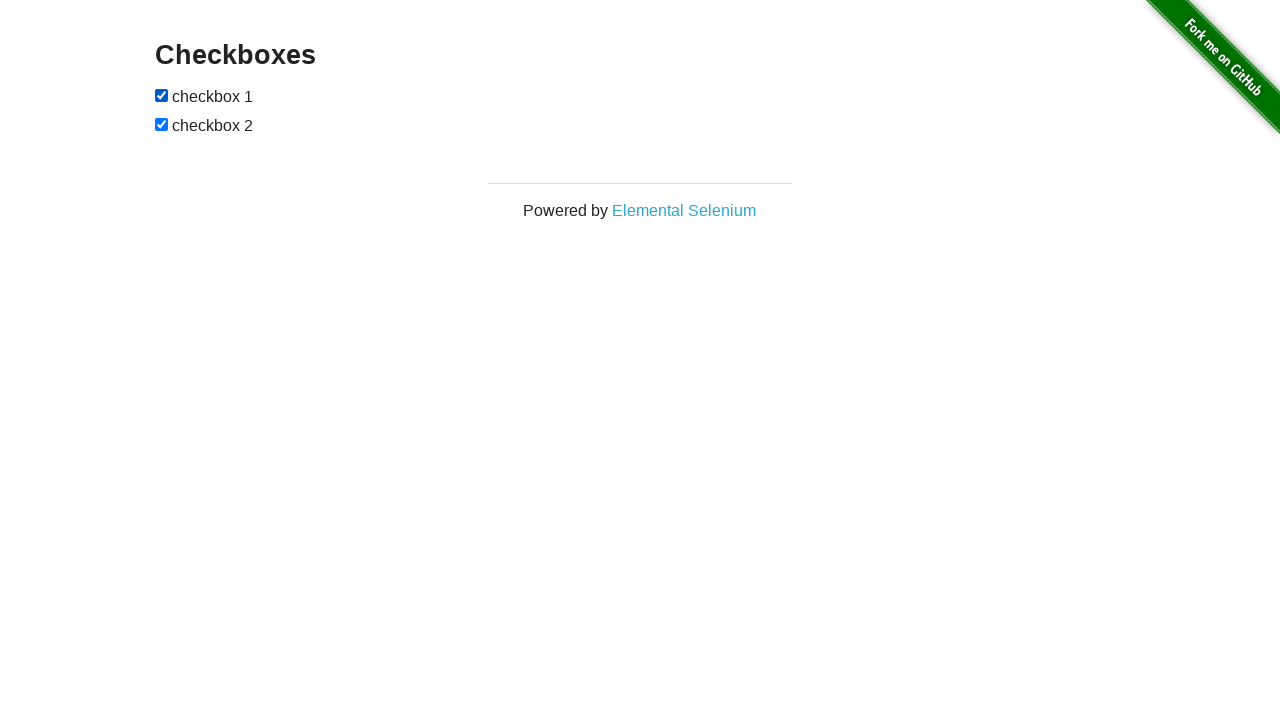

Waited 3 seconds before second click
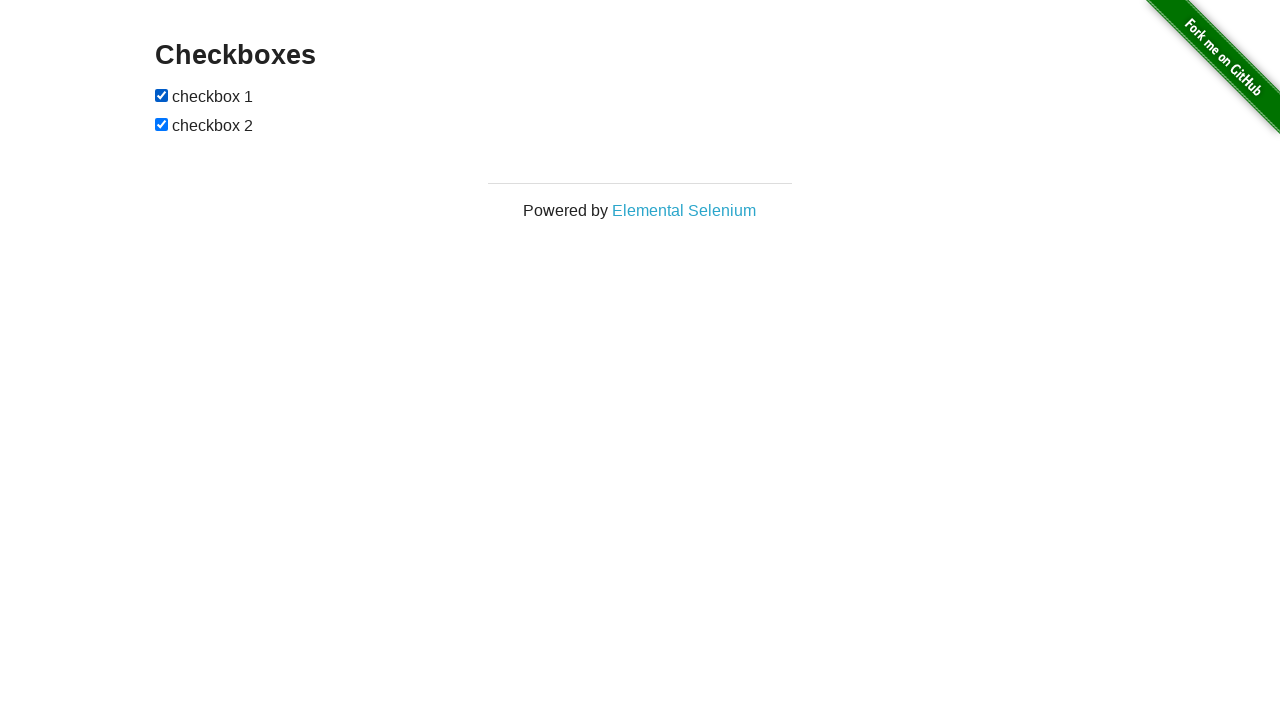

Clicked the checkbox element a second time at (162, 95) on input[type='checkbox'] >> nth=0
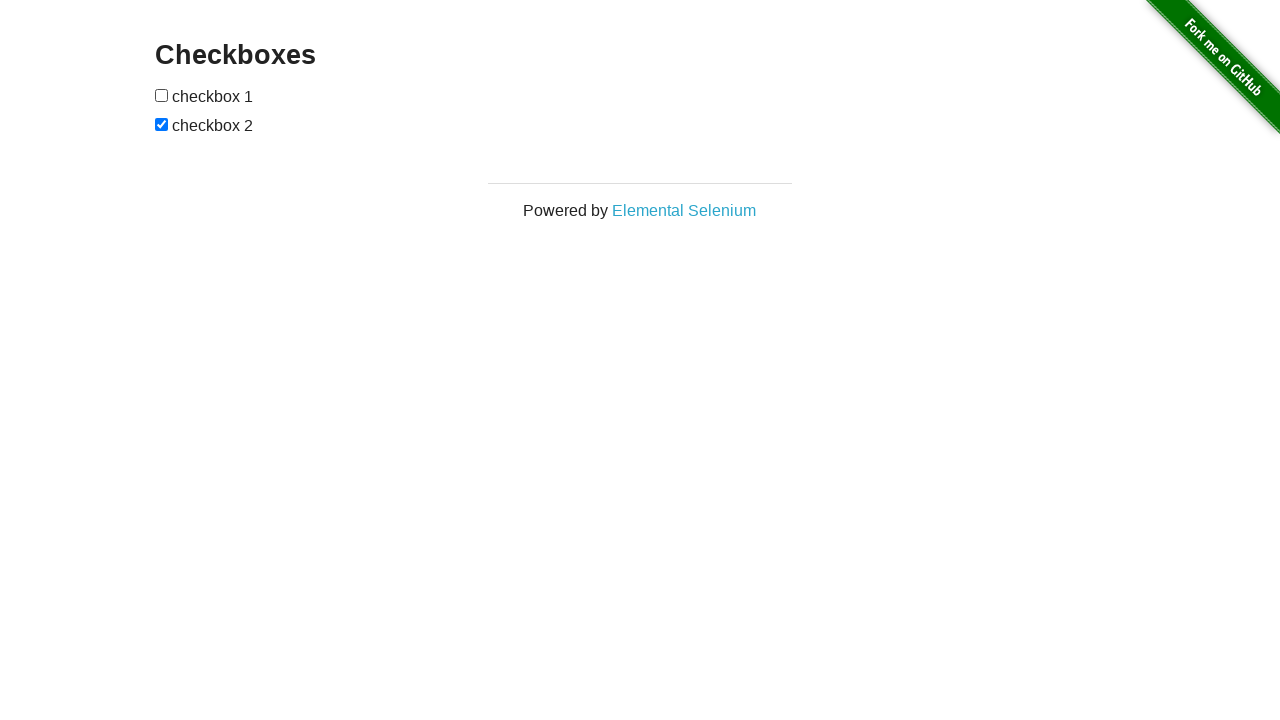

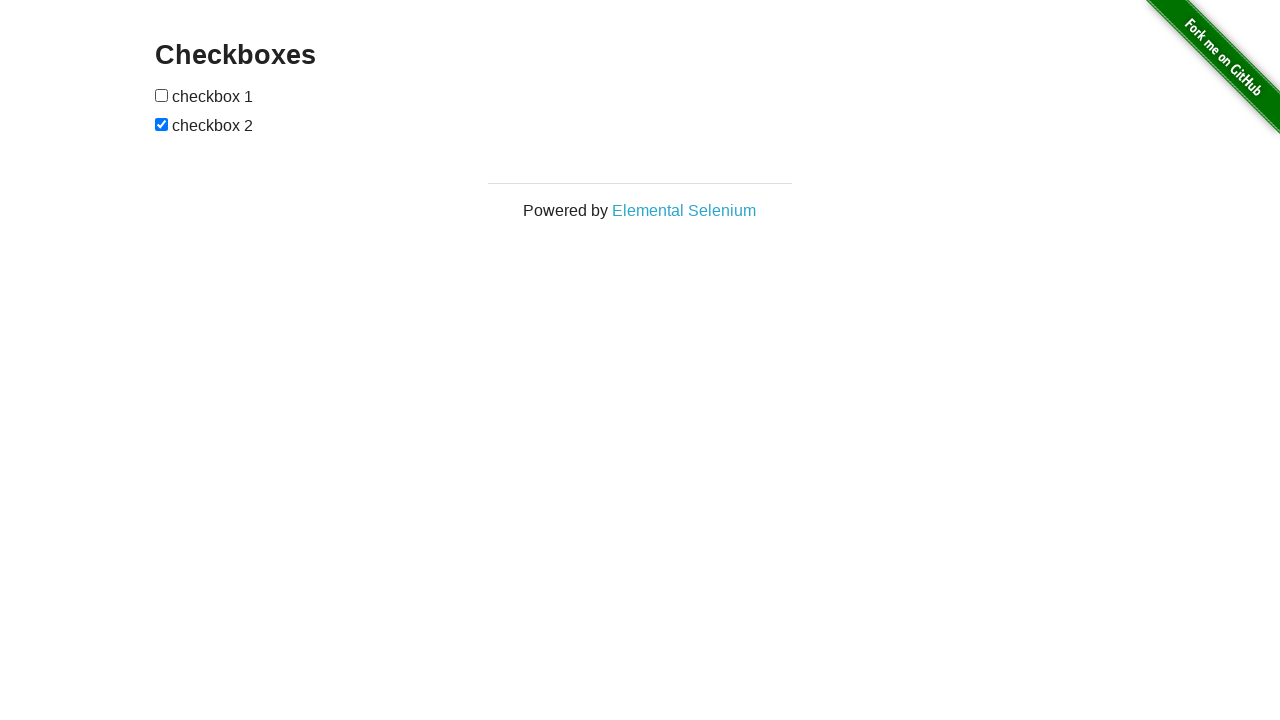